Navigates to a demo QA practice form page and waits for specific elements to be visible including a first name input field, the header, and a Widgets option in the navigation.

Starting URL: https://demoqa.com/automation-practice-form

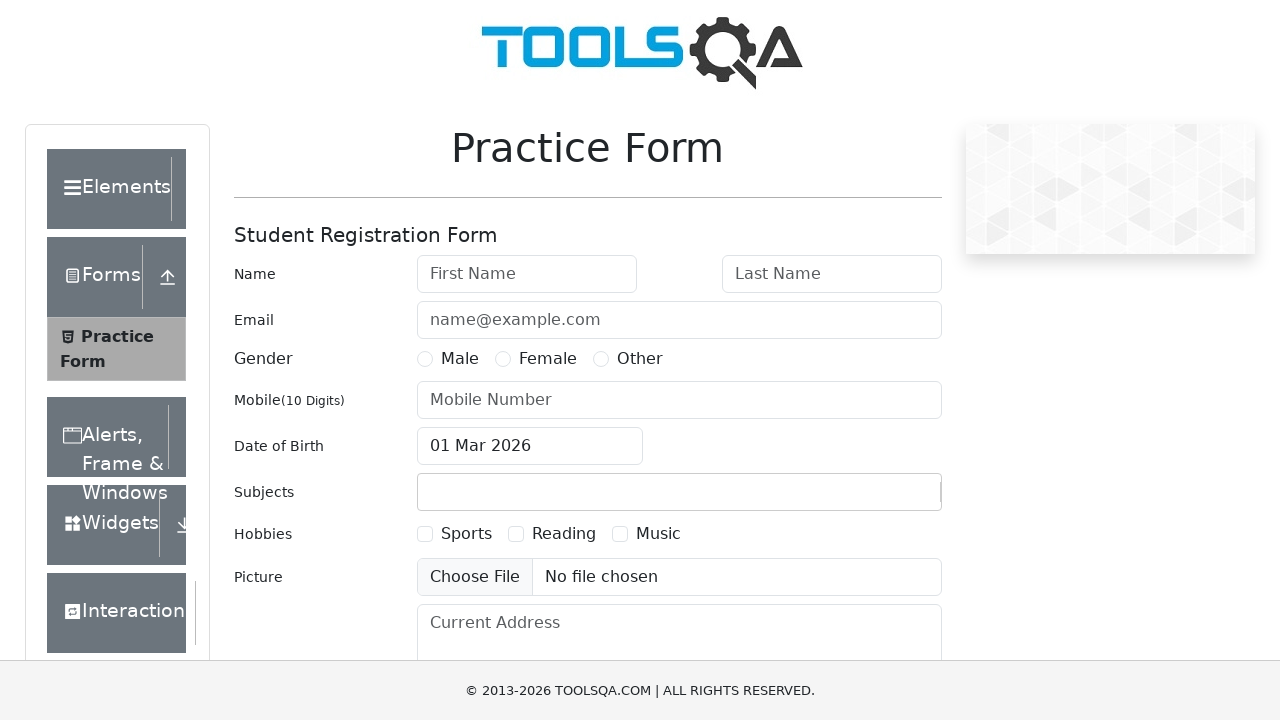

First name input field became visible
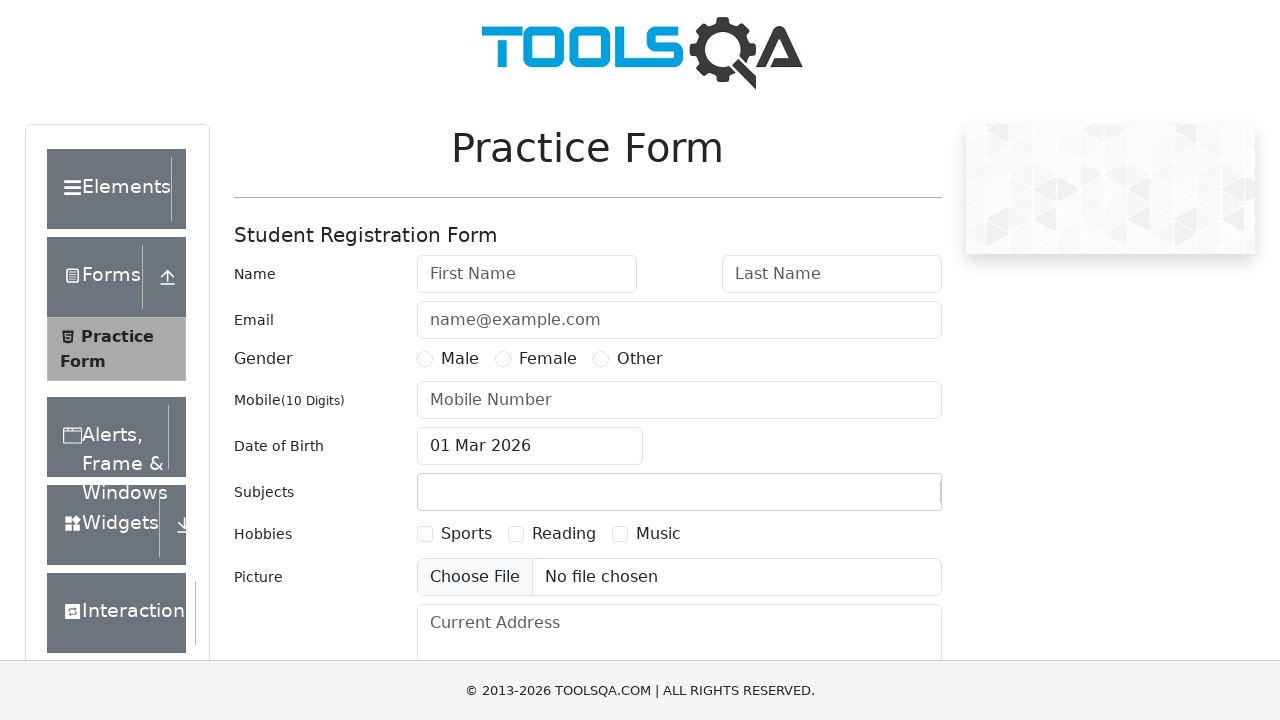

Widgets option in header wrapper became visible
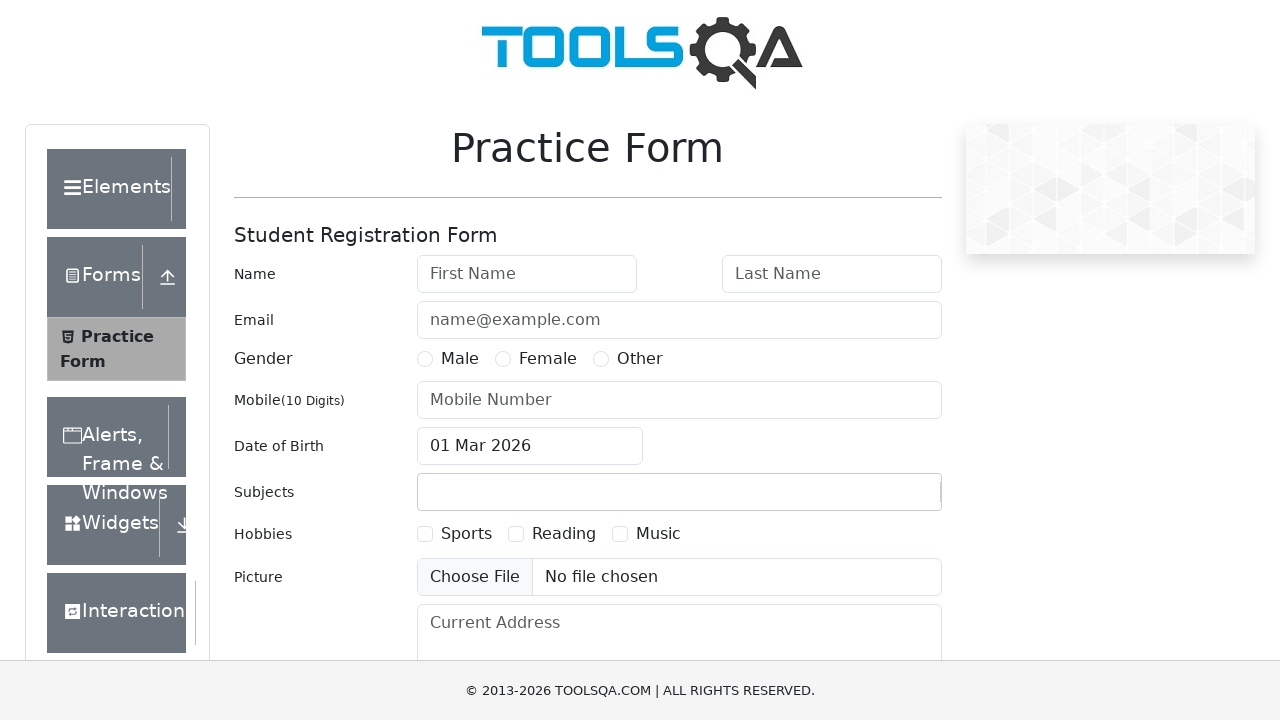

Header element became visible
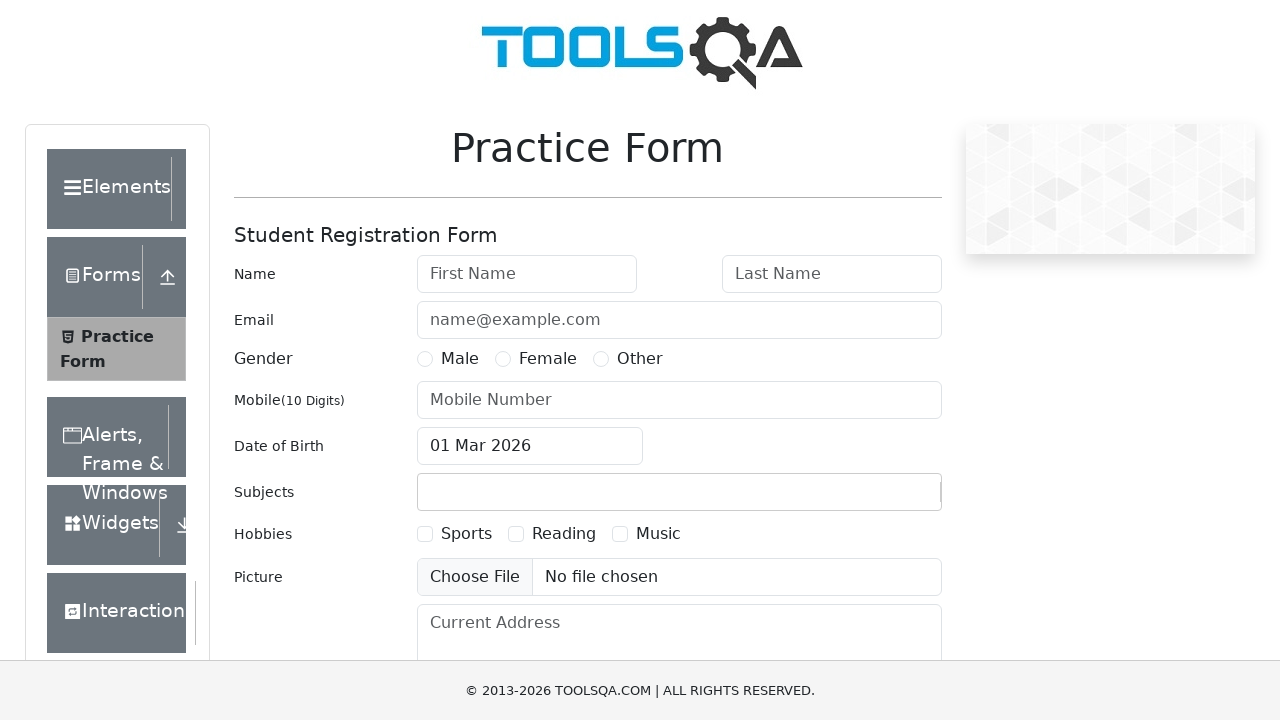

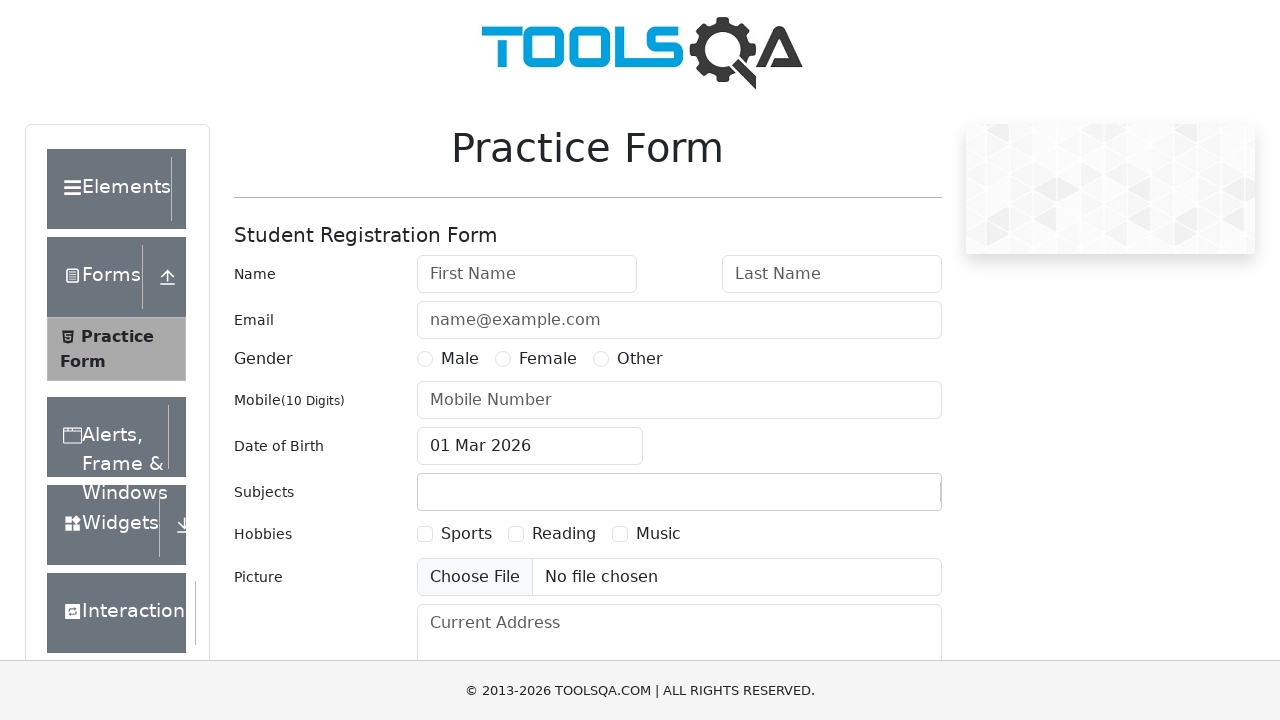